Tests dropdown menu functionality by clicking the dropdown button and selecting the autocomplete option

Starting URL: https://formy-project.herokuapp.com/dropdown

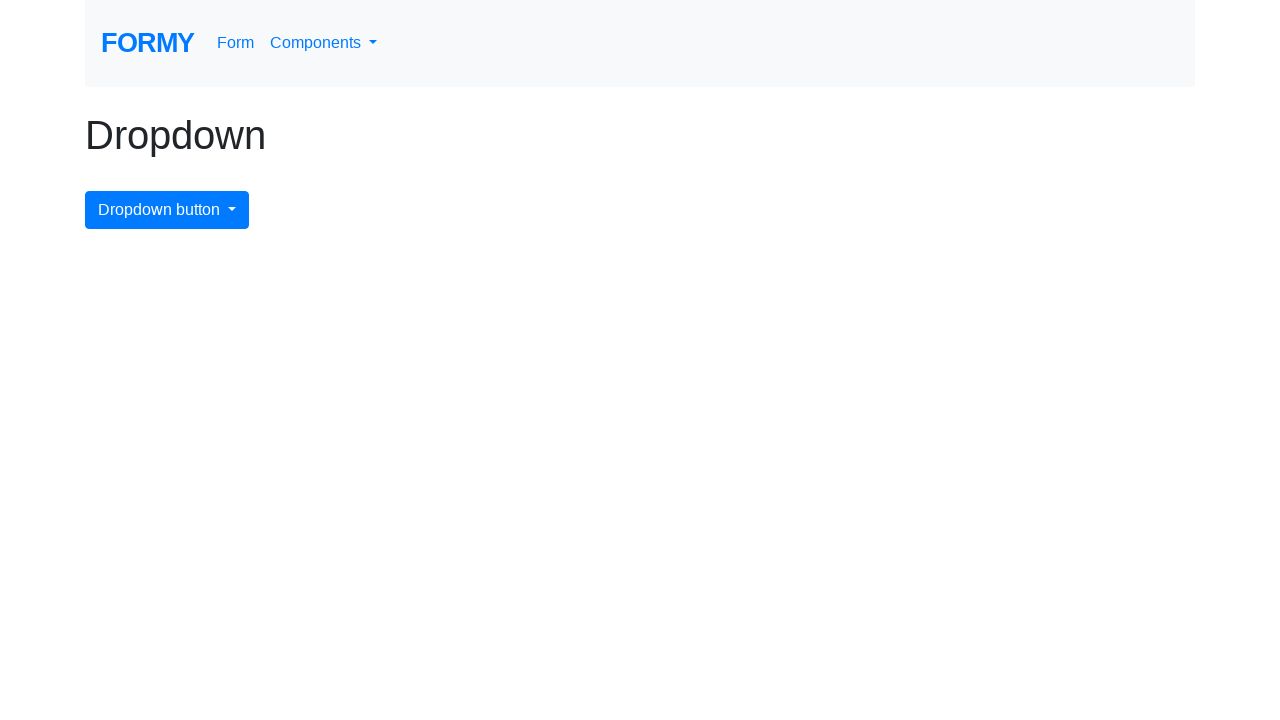

Clicked dropdown menu button to open it at (167, 210) on #dropdownMenuButton
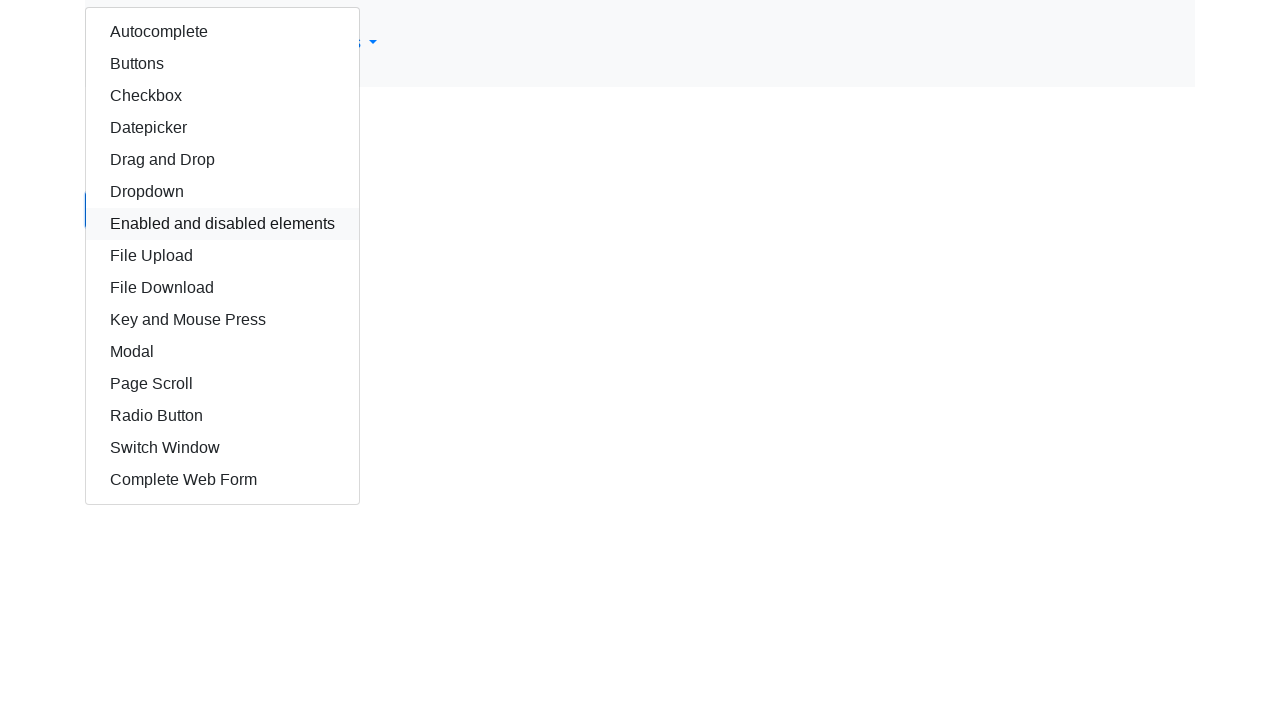

Clicked autocomplete option from dropdown menu at (222, 32) on #autocomplete
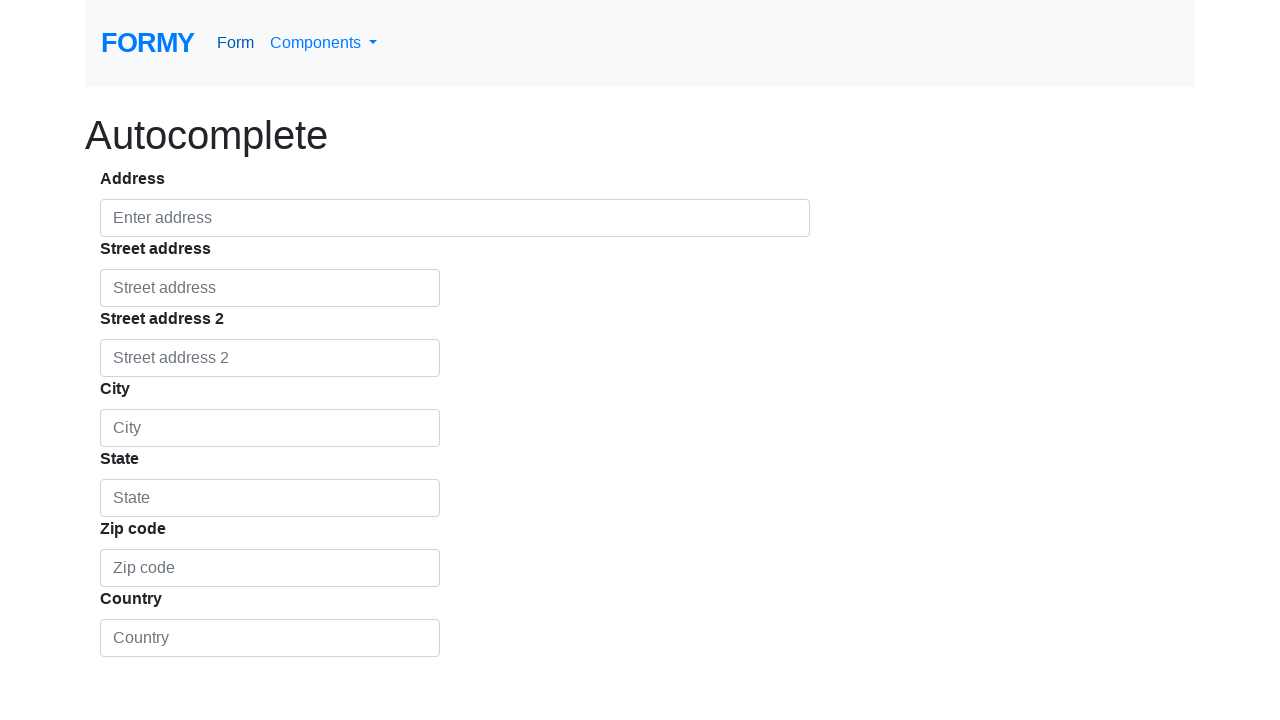

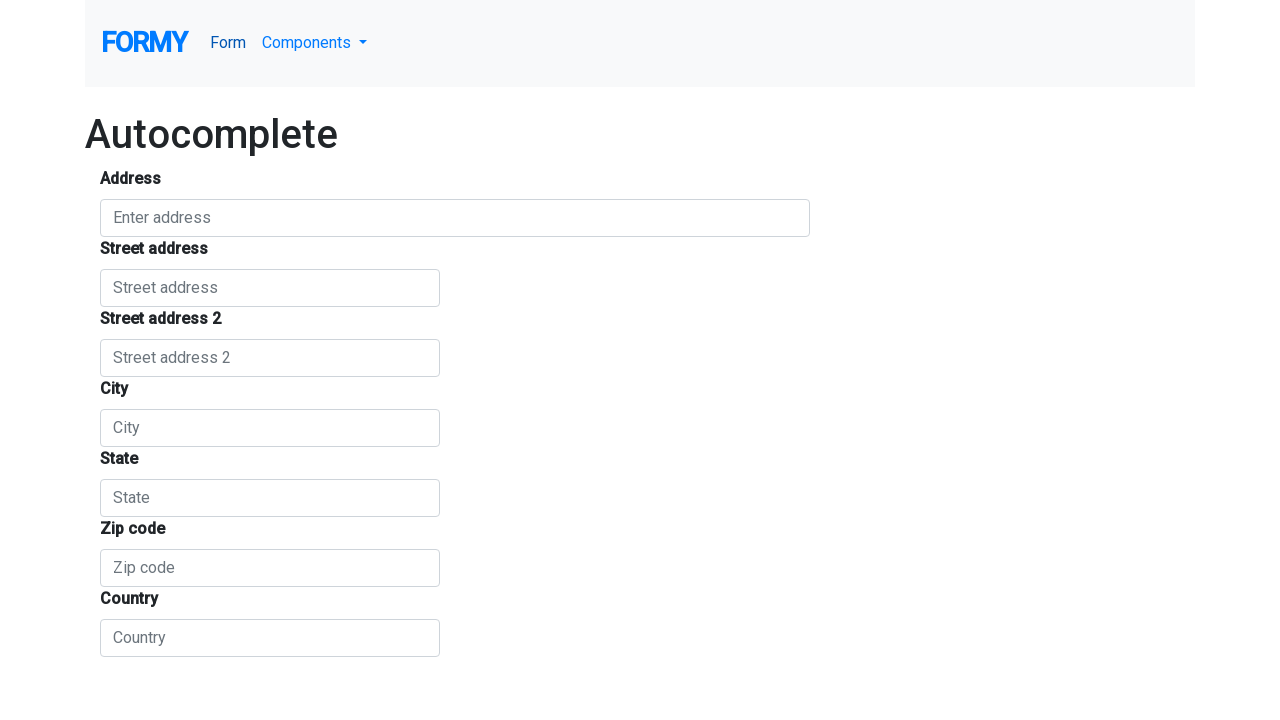